Tests that the homepage contains exactly three sliders by navigating through the Shop menu and back to Home

Starting URL: http://practice.automationtesting.in/

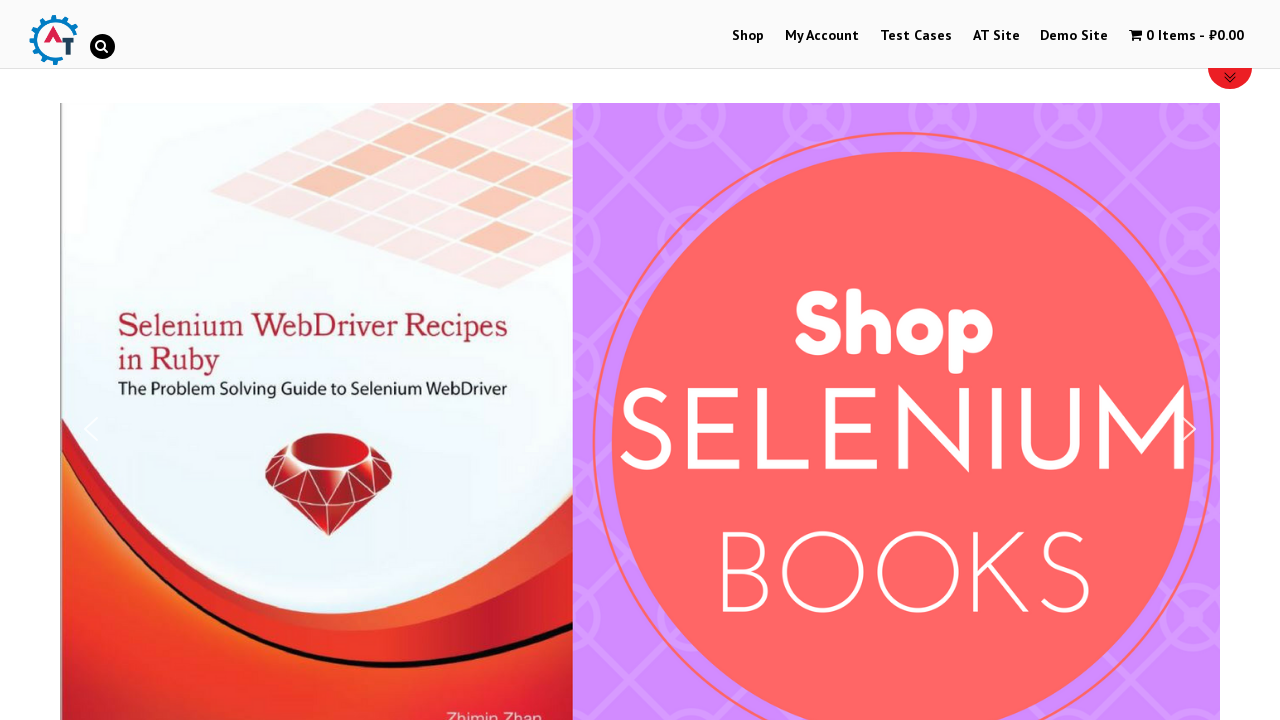

Clicked on Shop menu item at (748, 36) on #menu-item-40
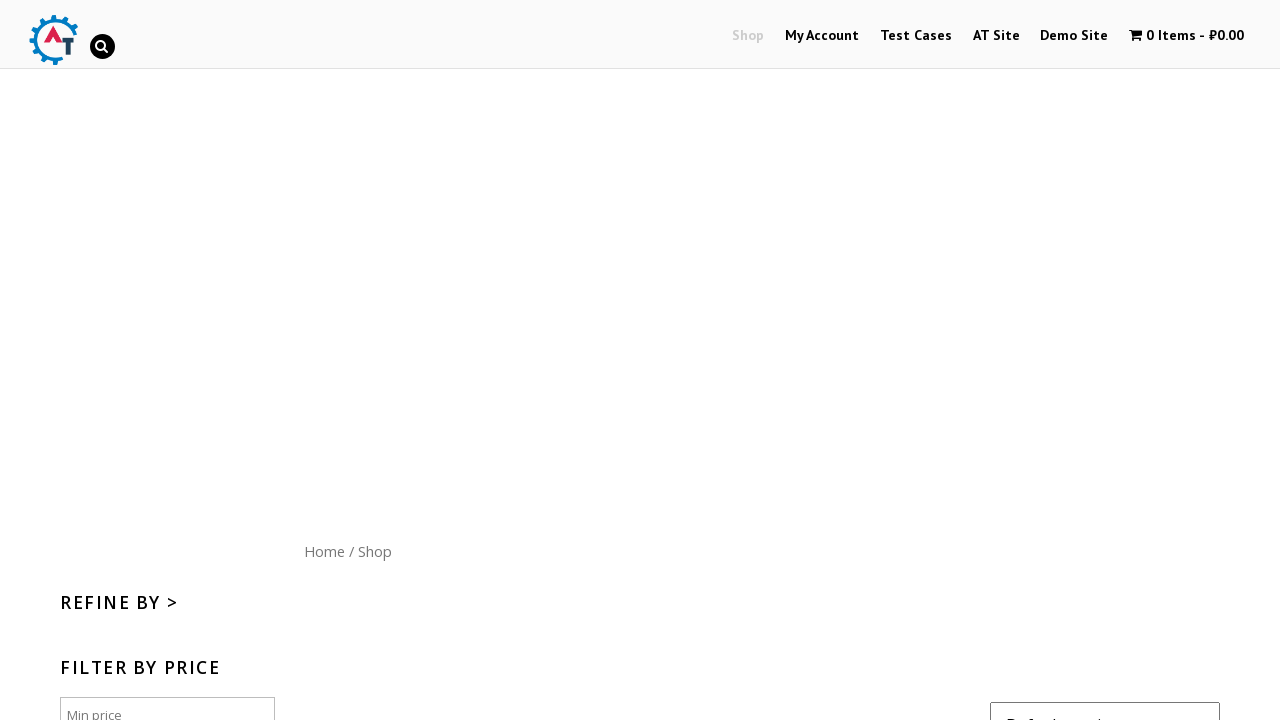

Clicked on Home menu button to return to homepage at (324, 551) on xpath=//*[@id='content']/nav/a
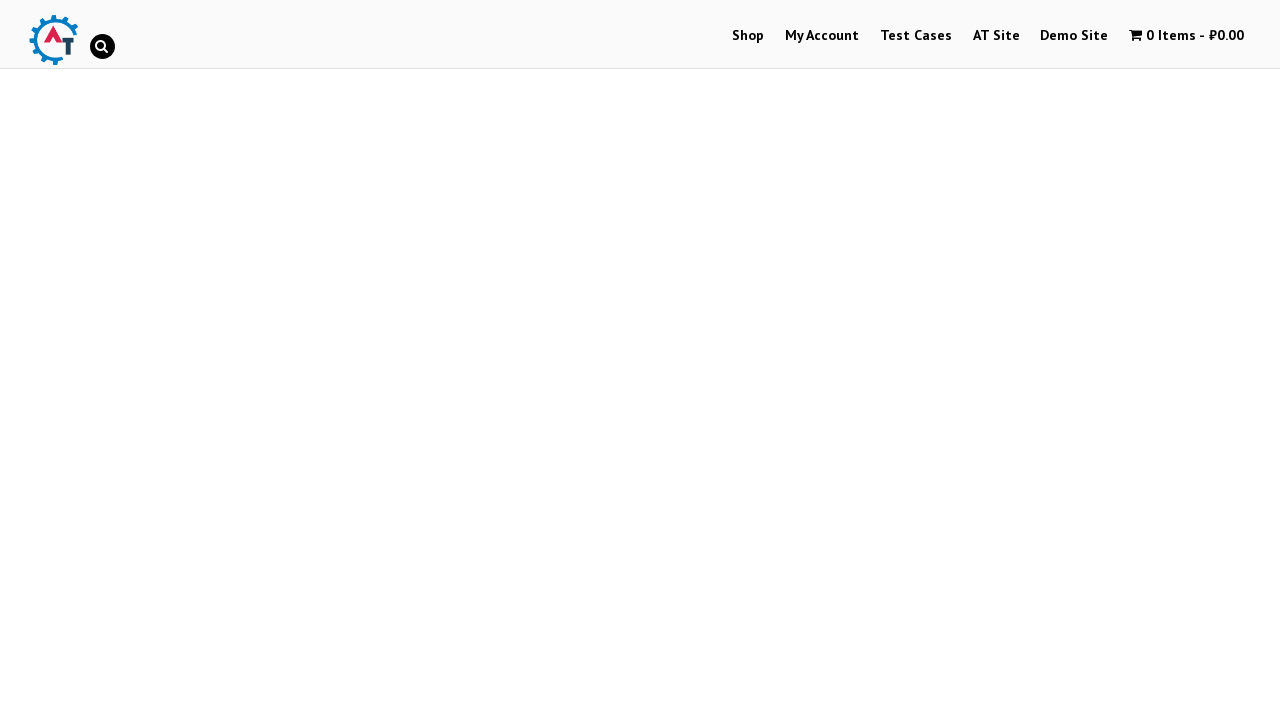

Located all slider elements on homepage
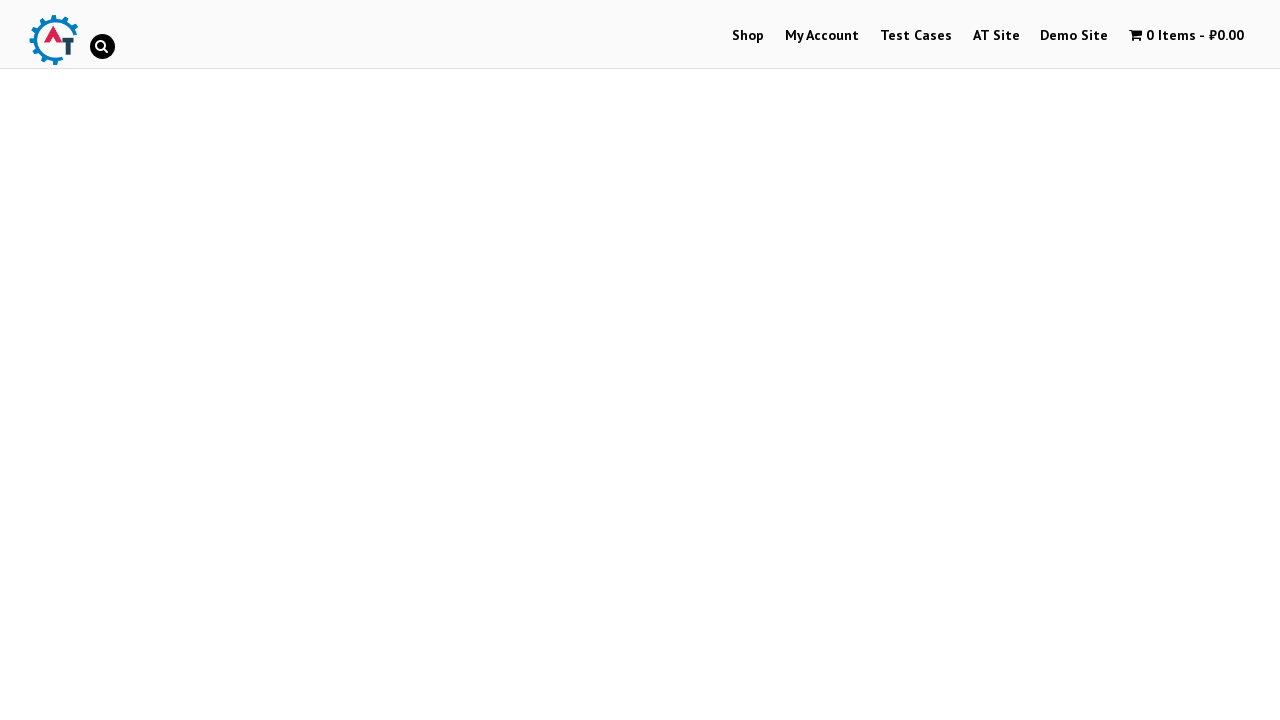

Verified that homepage contains exactly 3 sliders
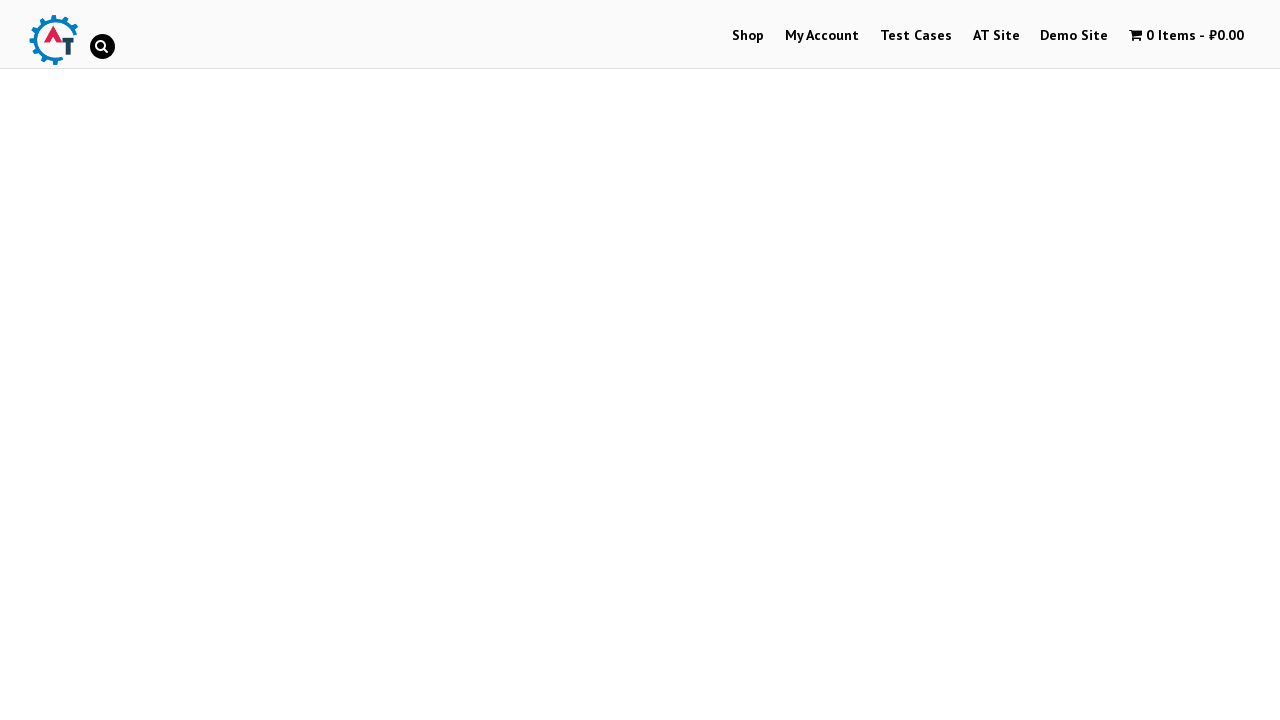

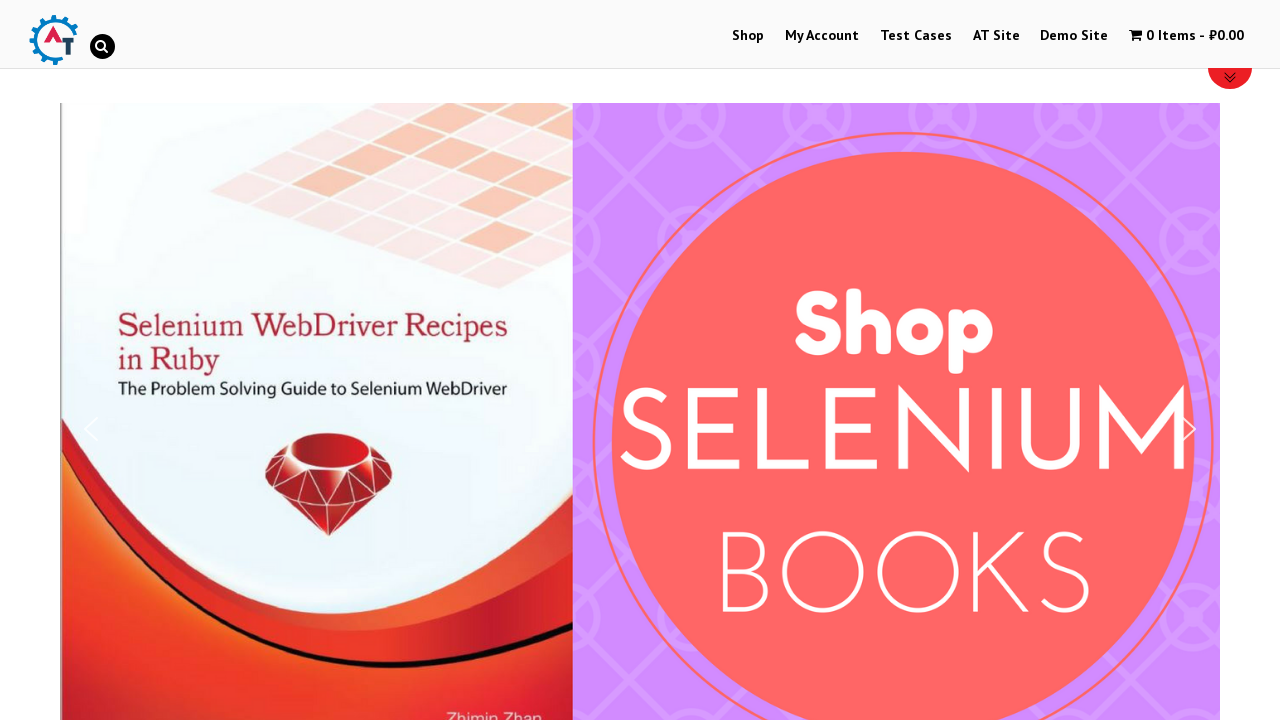